Tests radio button selection functionality by finding and clicking the hockey radio button from a group of sports radio buttons

Starting URL: https://practice.cydeo.com/radio_buttons

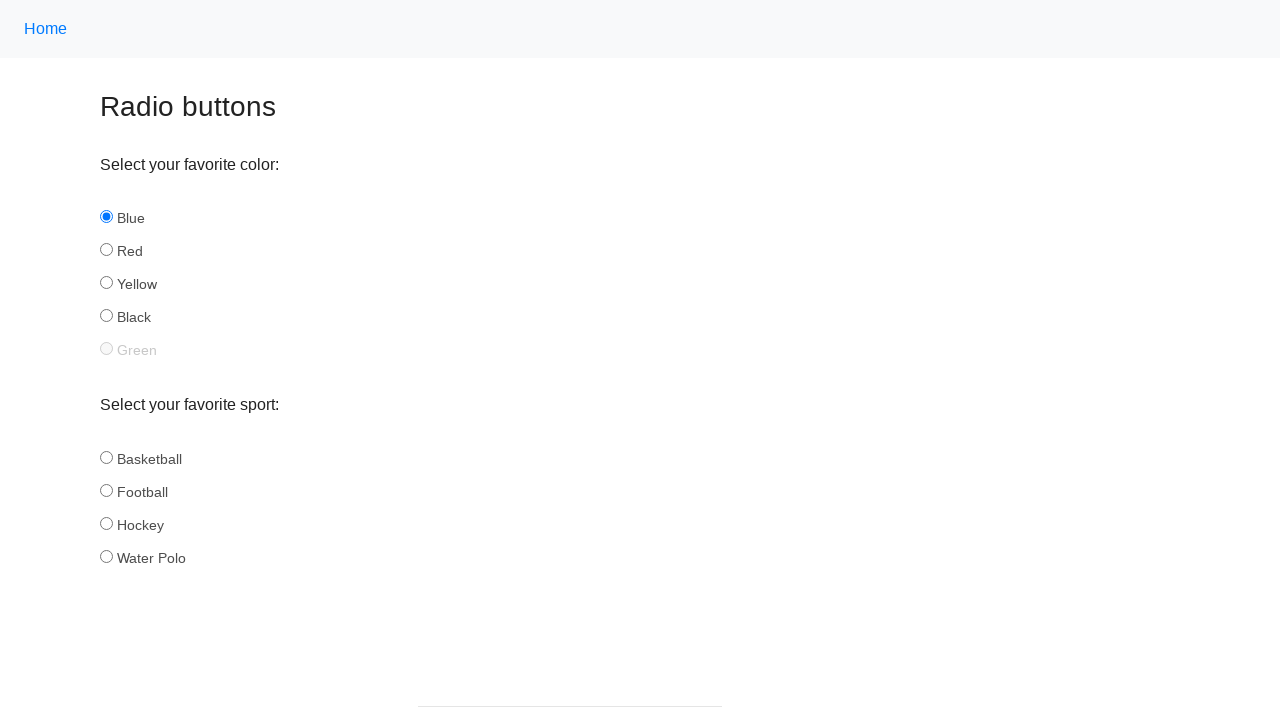

Navigated to radio buttons practice page
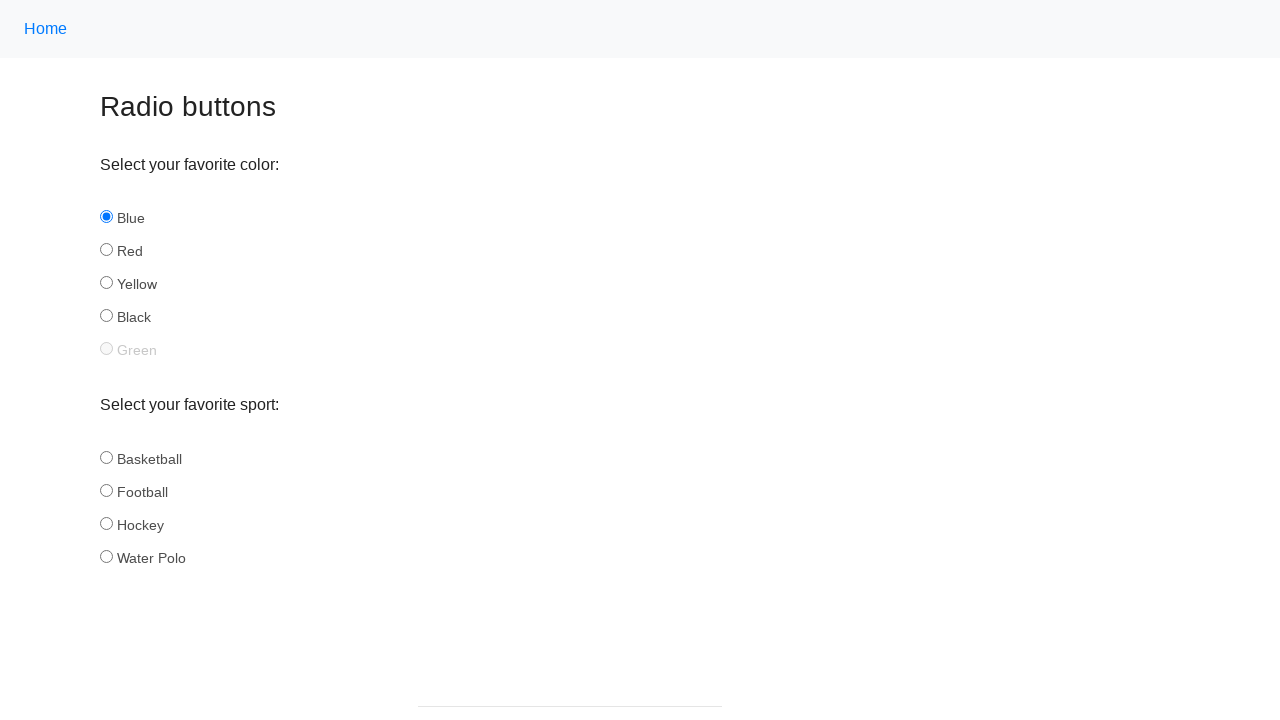

Located all sport radio buttons
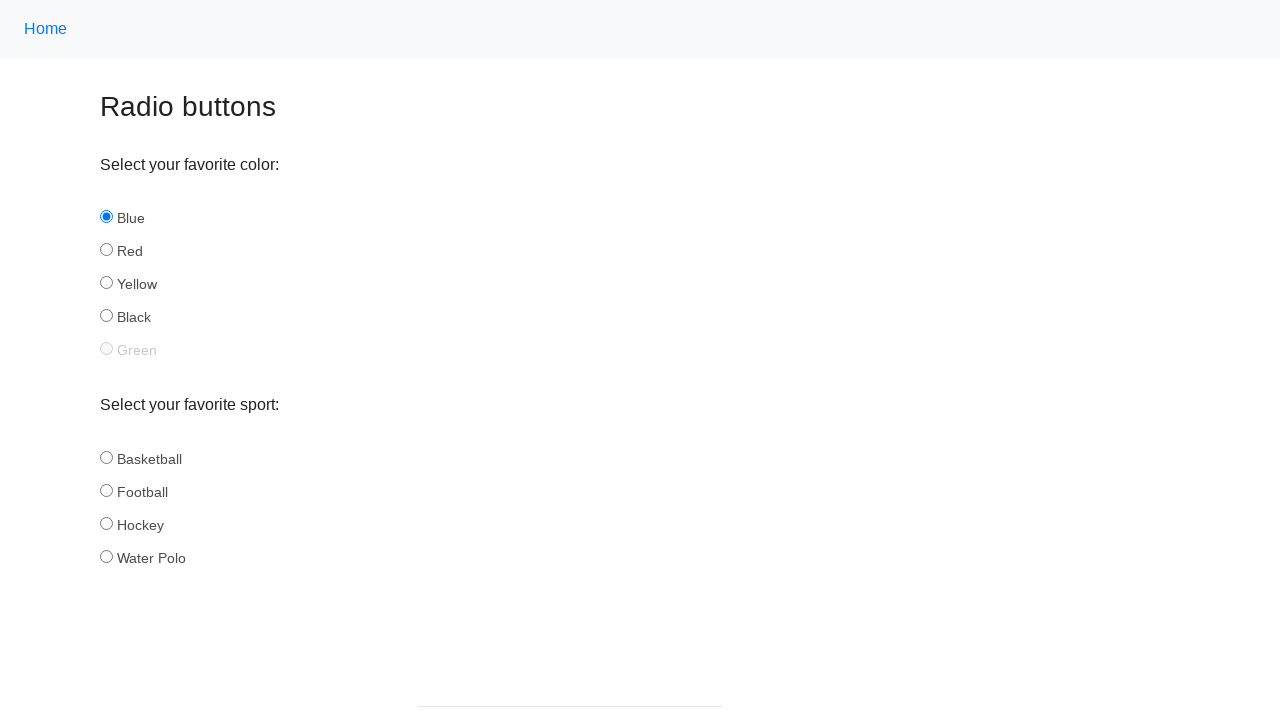

Clicked the hockey radio button
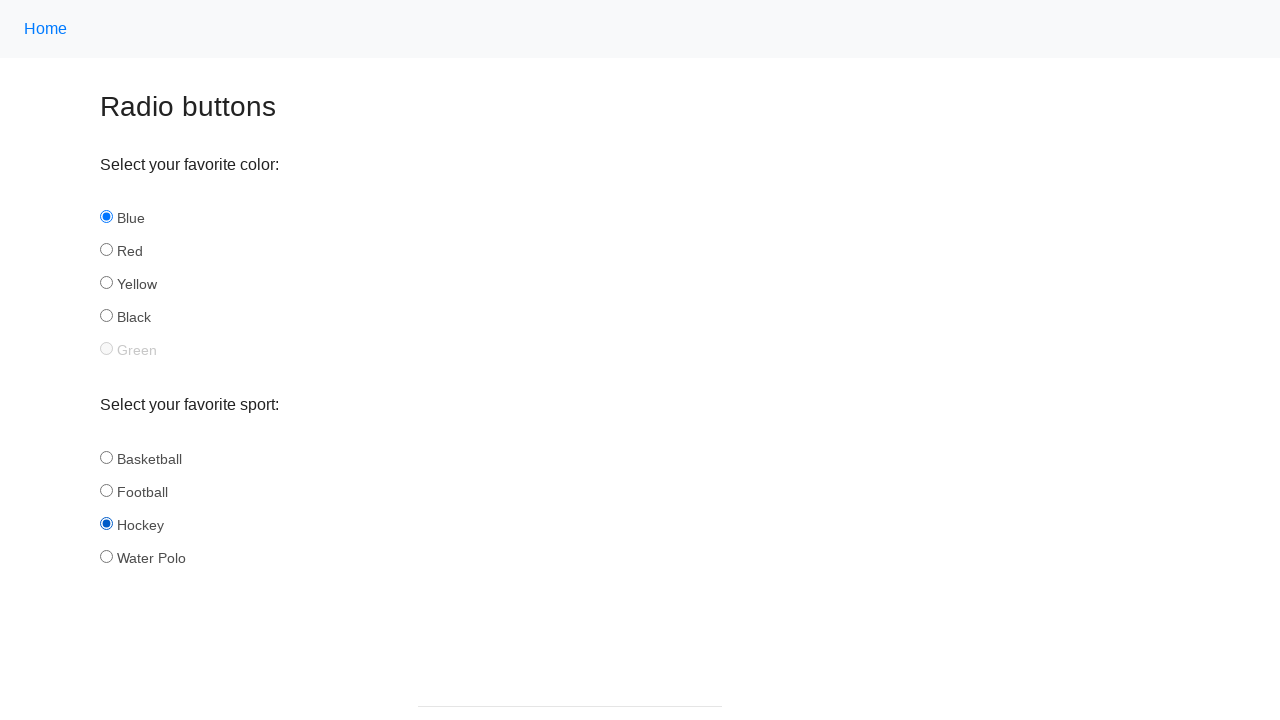

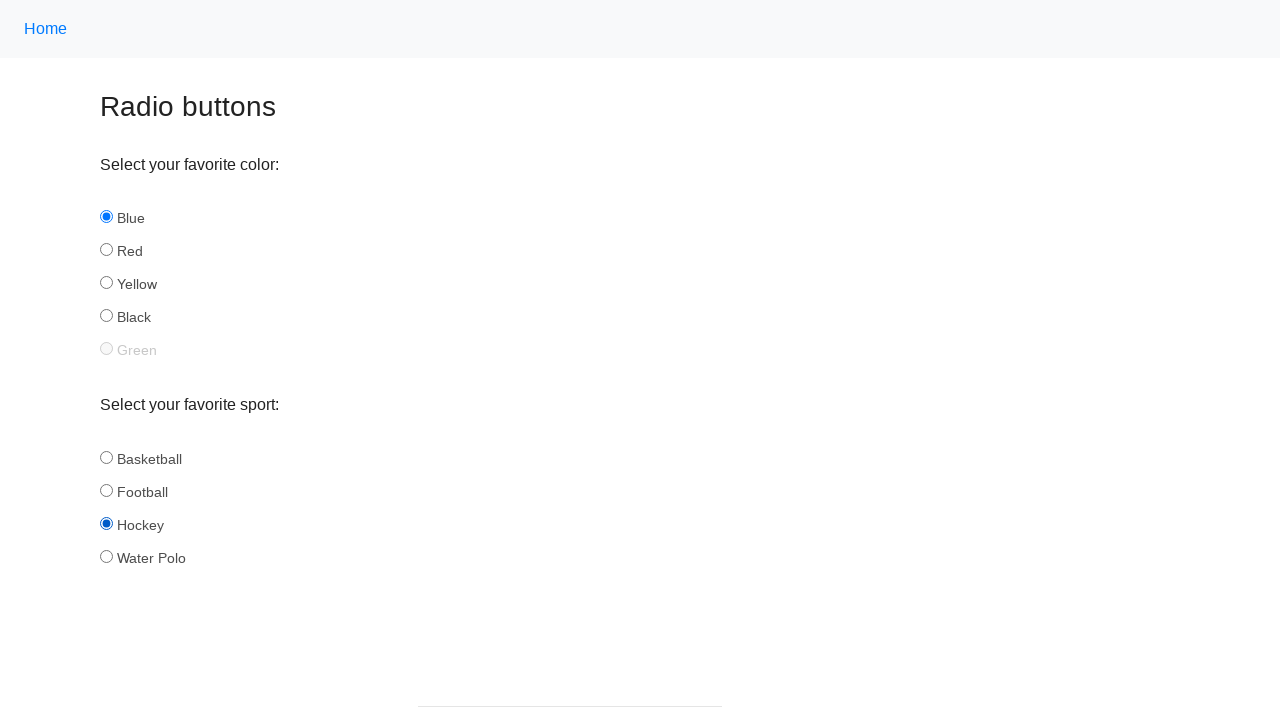